Tests validation error when entering Latin characters in the name field which requires Cyrillic

Starting URL: https://b2c.passport.rt.ru

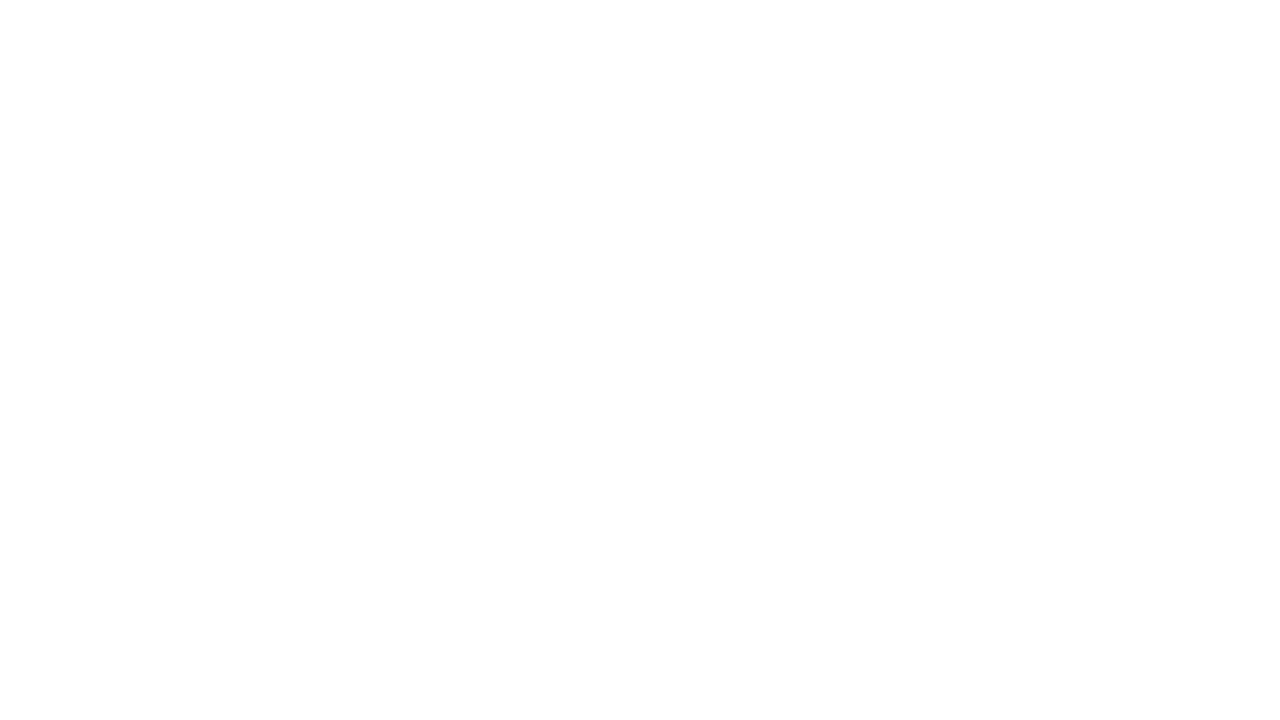

Clicked registration link at (1010, 475) on #kc-register
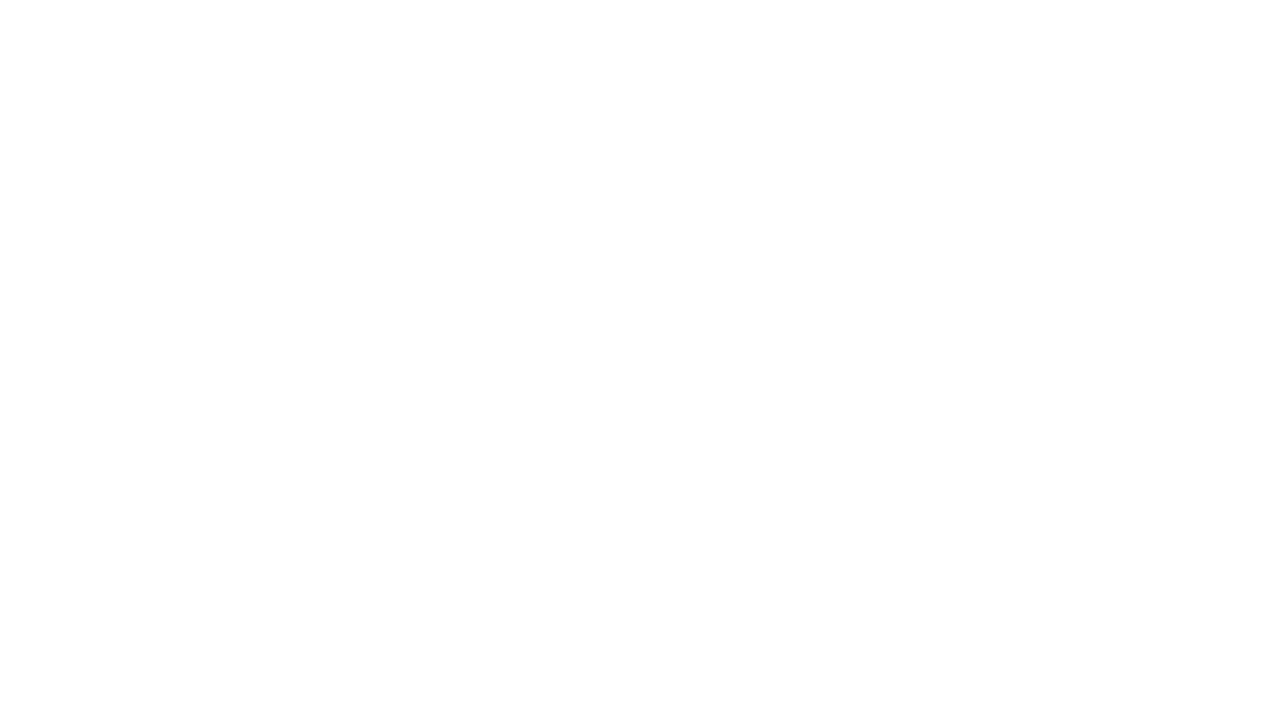

Registration page loaded with 'Регистрация' header
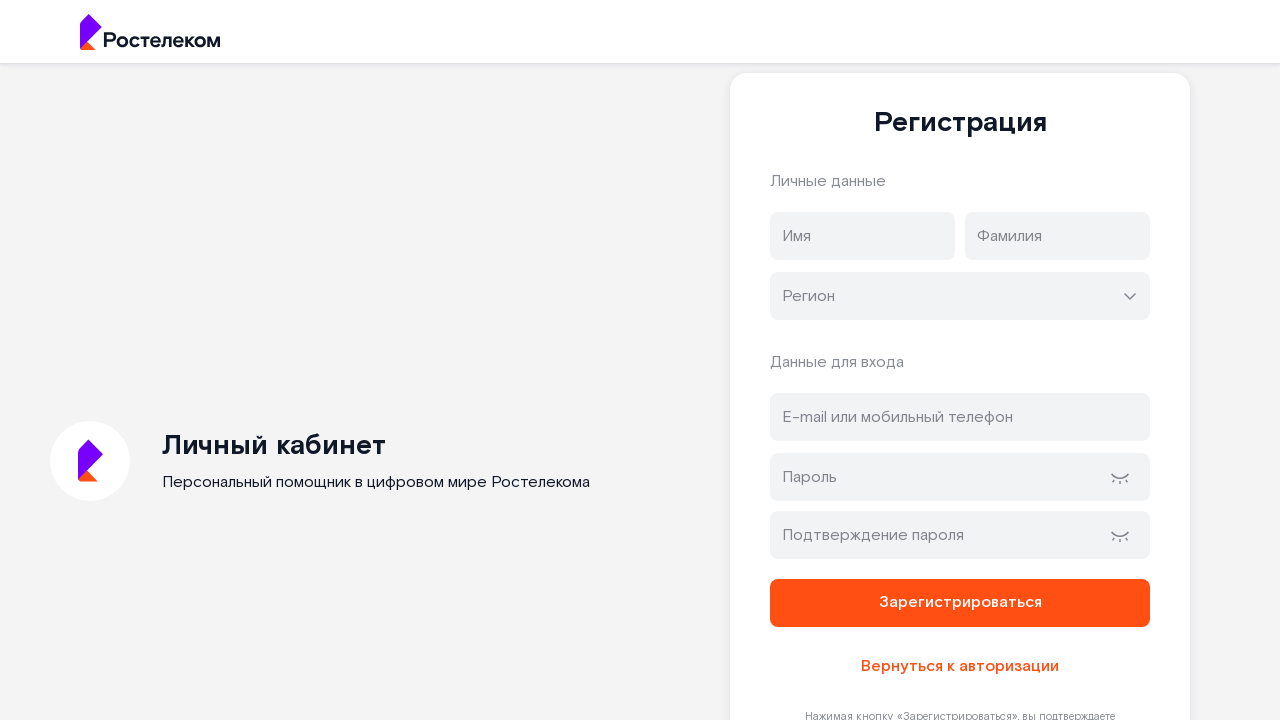

Filled firstName field with Latin characters 'Fedor' on input[name='firstName']
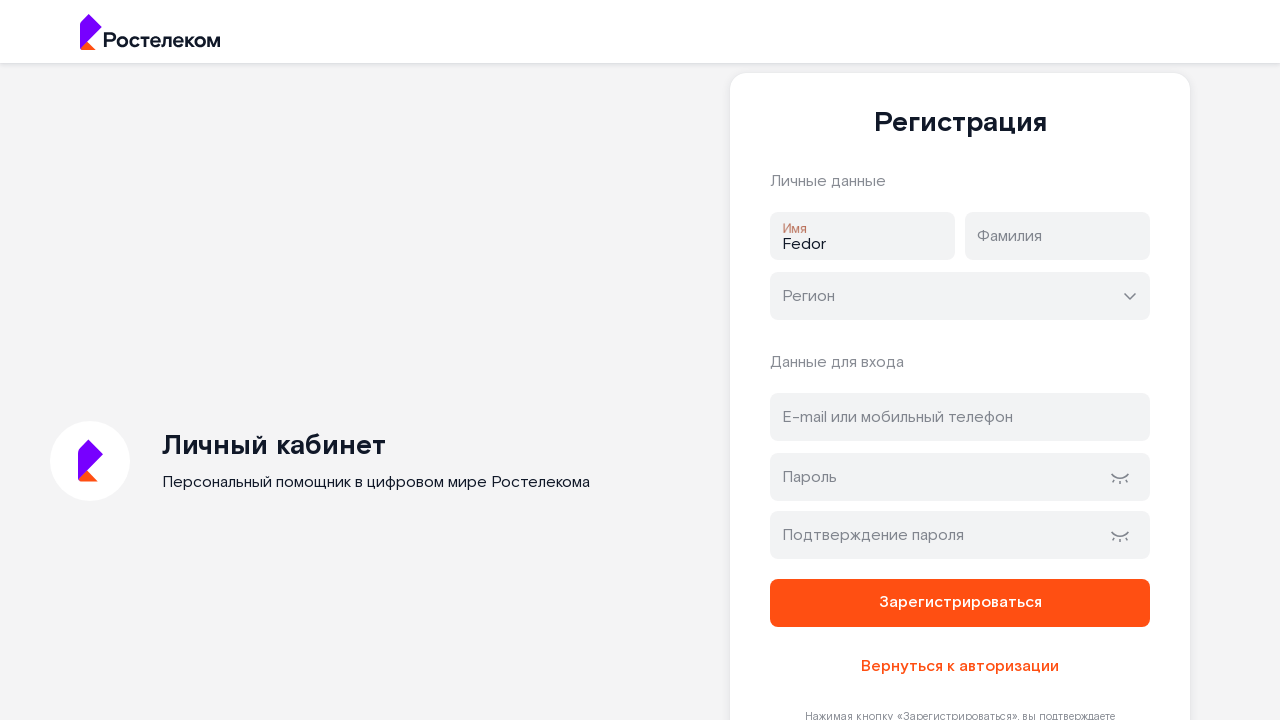

Filled lastName field with Cyrillic characters 'Двинятин' on input[name='lastName']
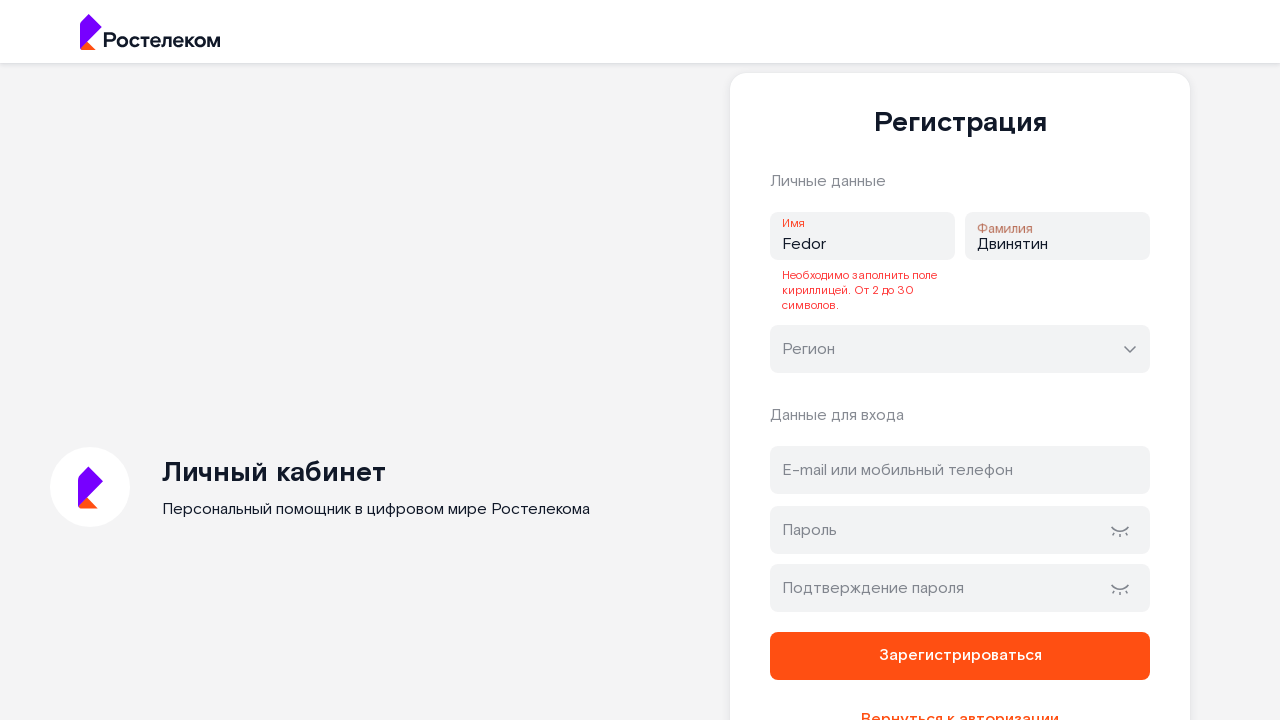

Filled address field with 'bo@ya.ru' on #address
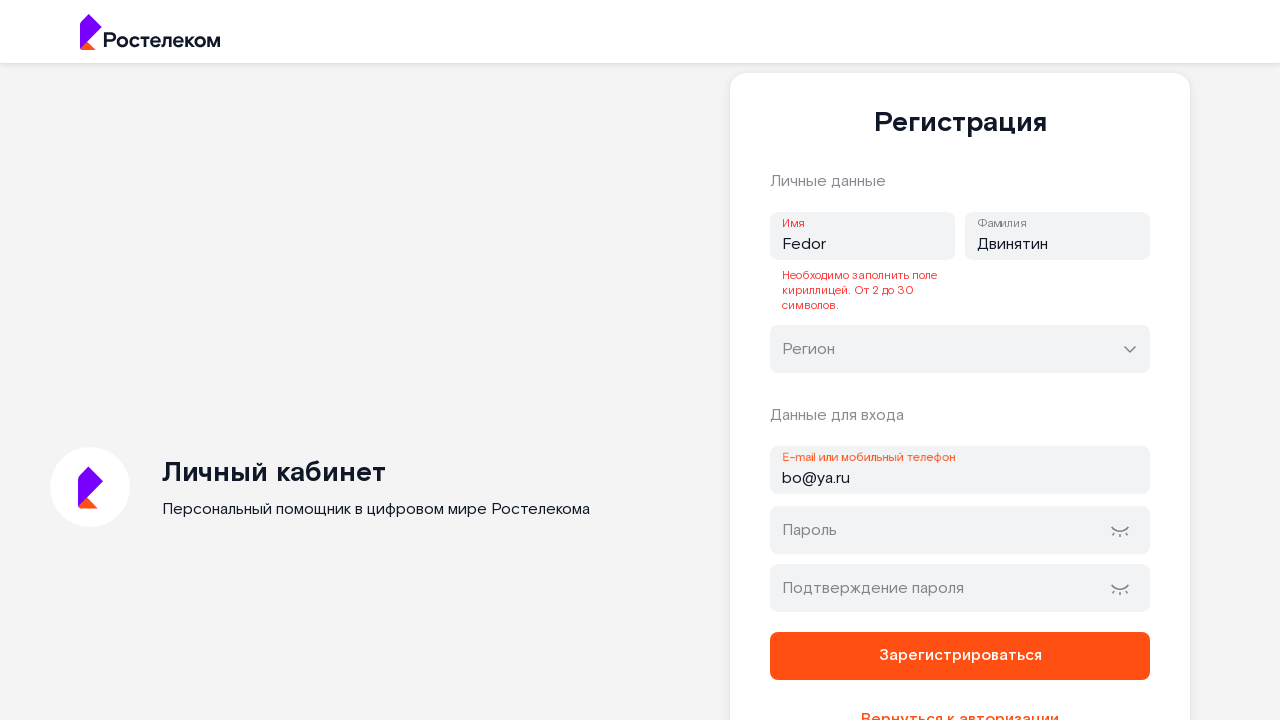

Filled password field on #password
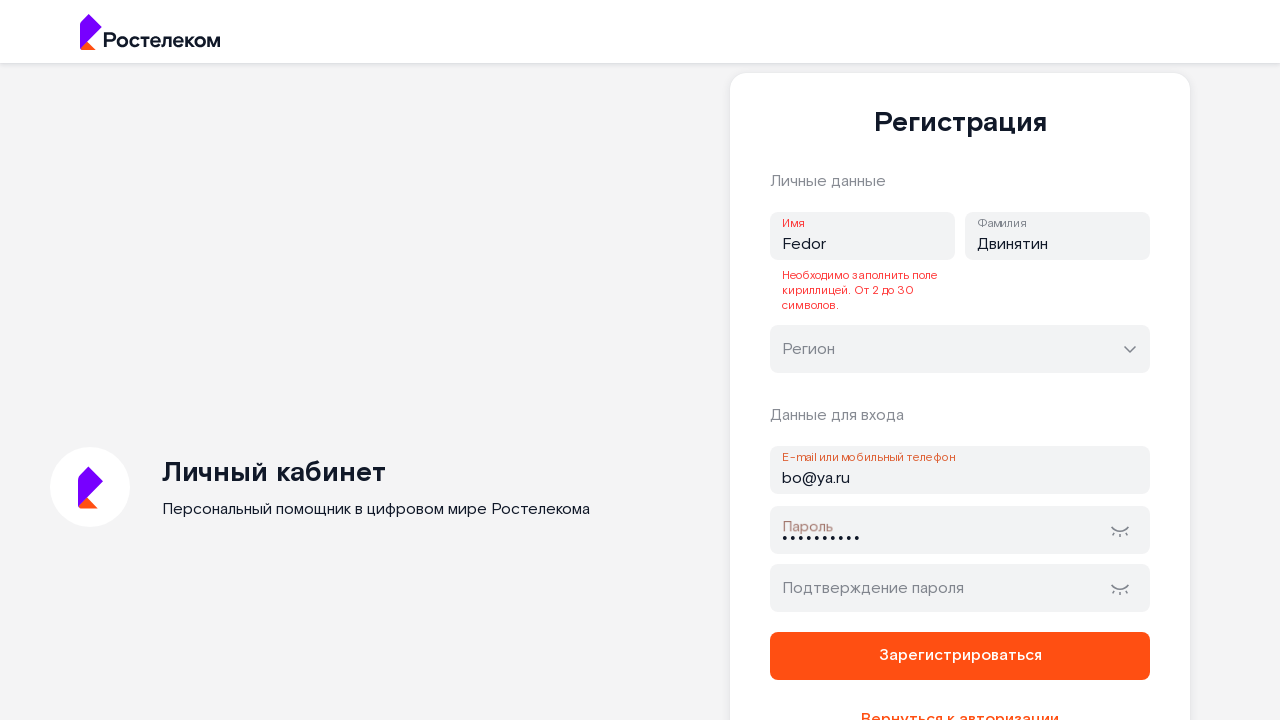

Filled password confirmation field on #password-confirm
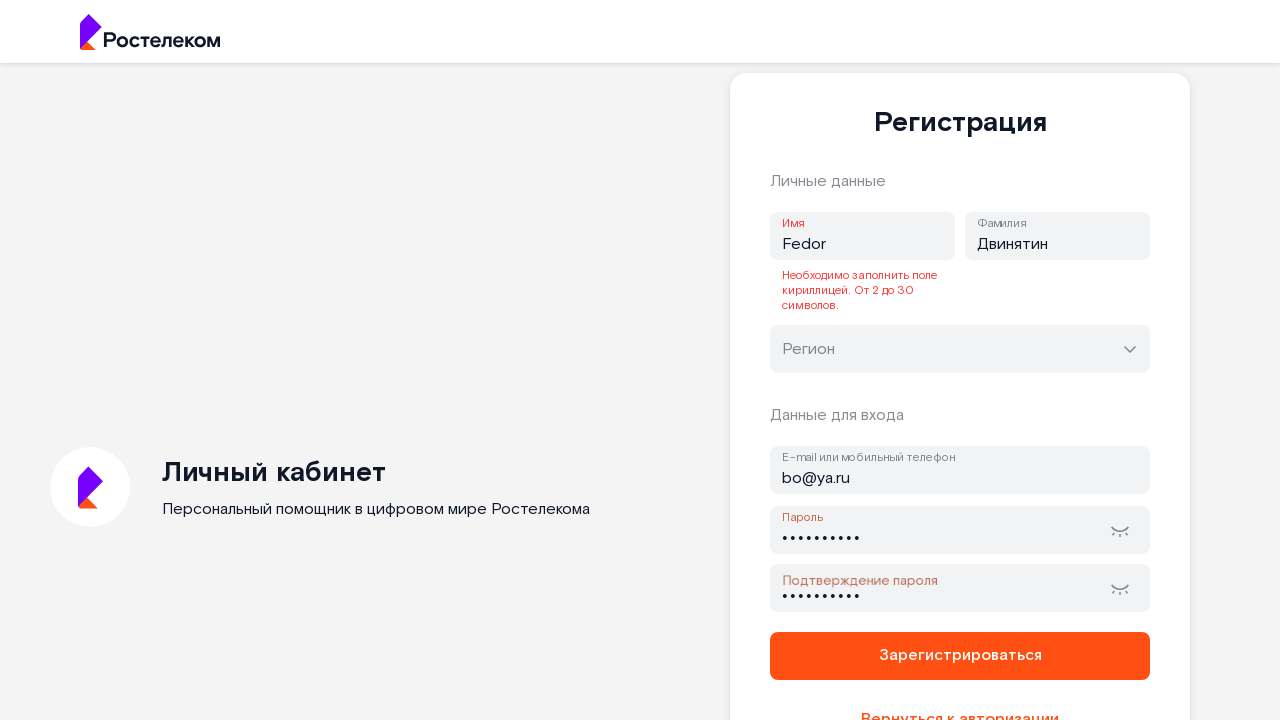

Clicked register button to submit form at (960, 656) on button[name='register']
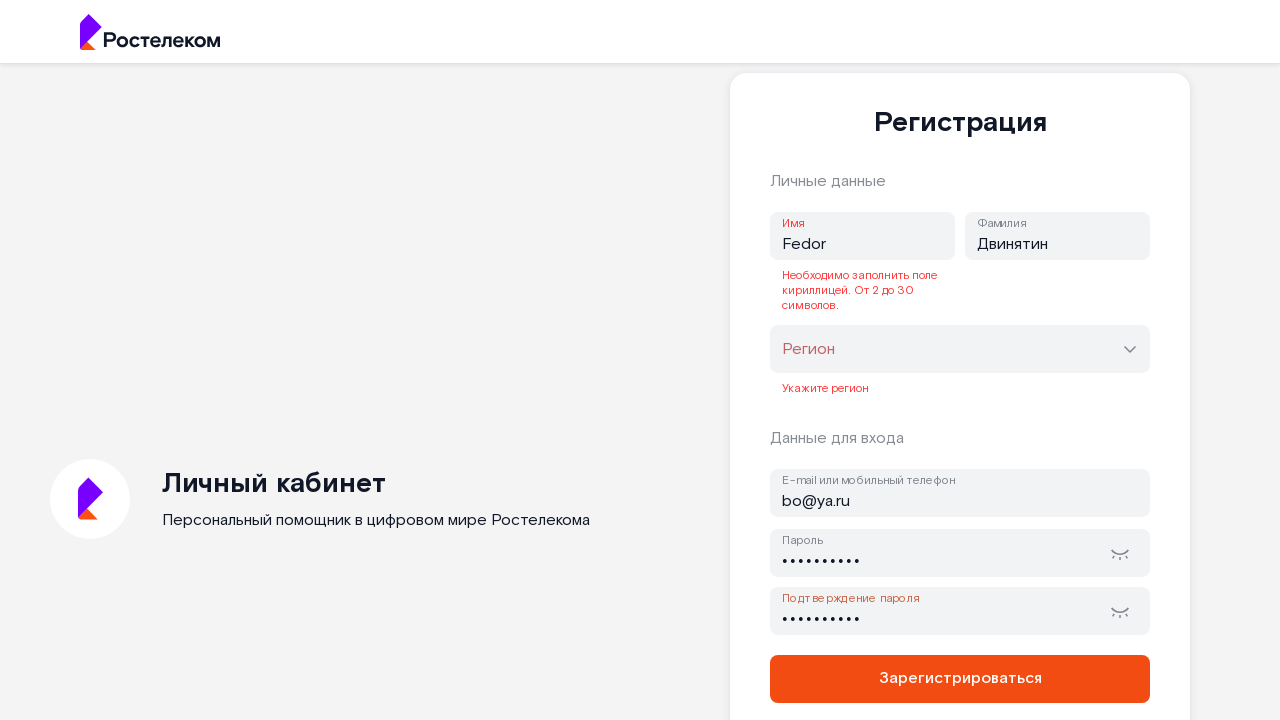

Validation error appeared: field must contain Cyrillic characters (2-30 symbols)
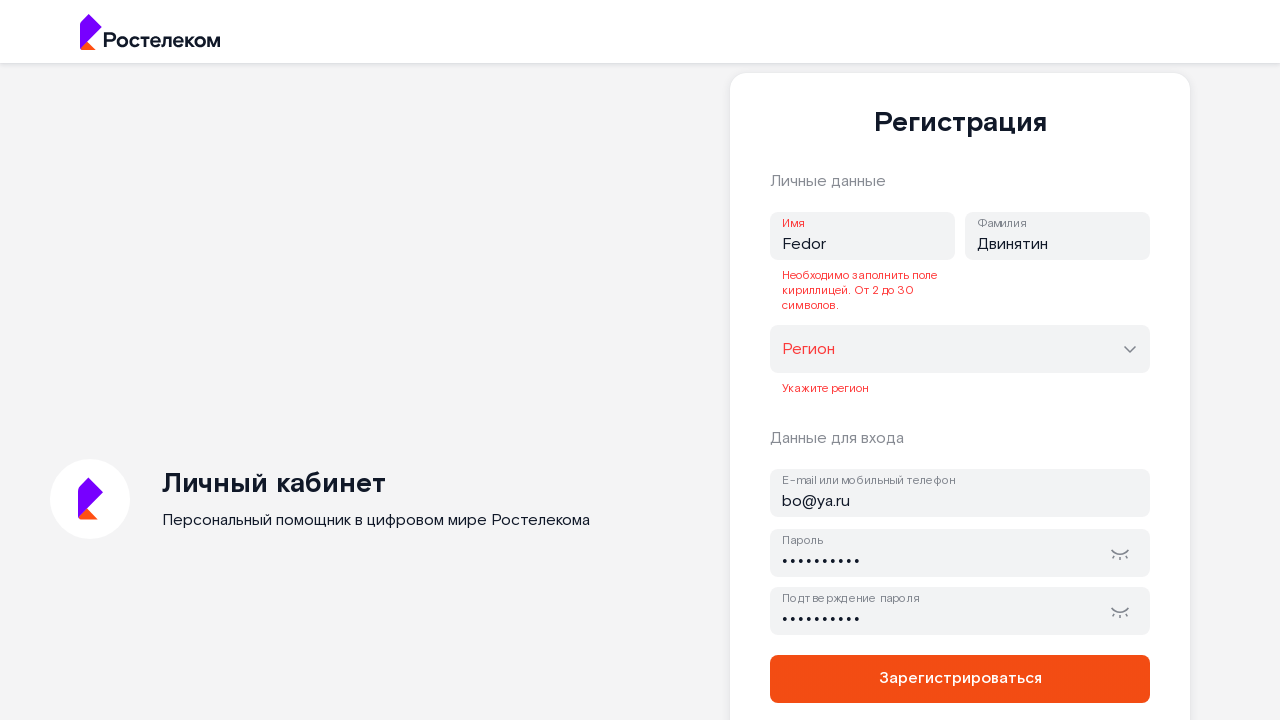

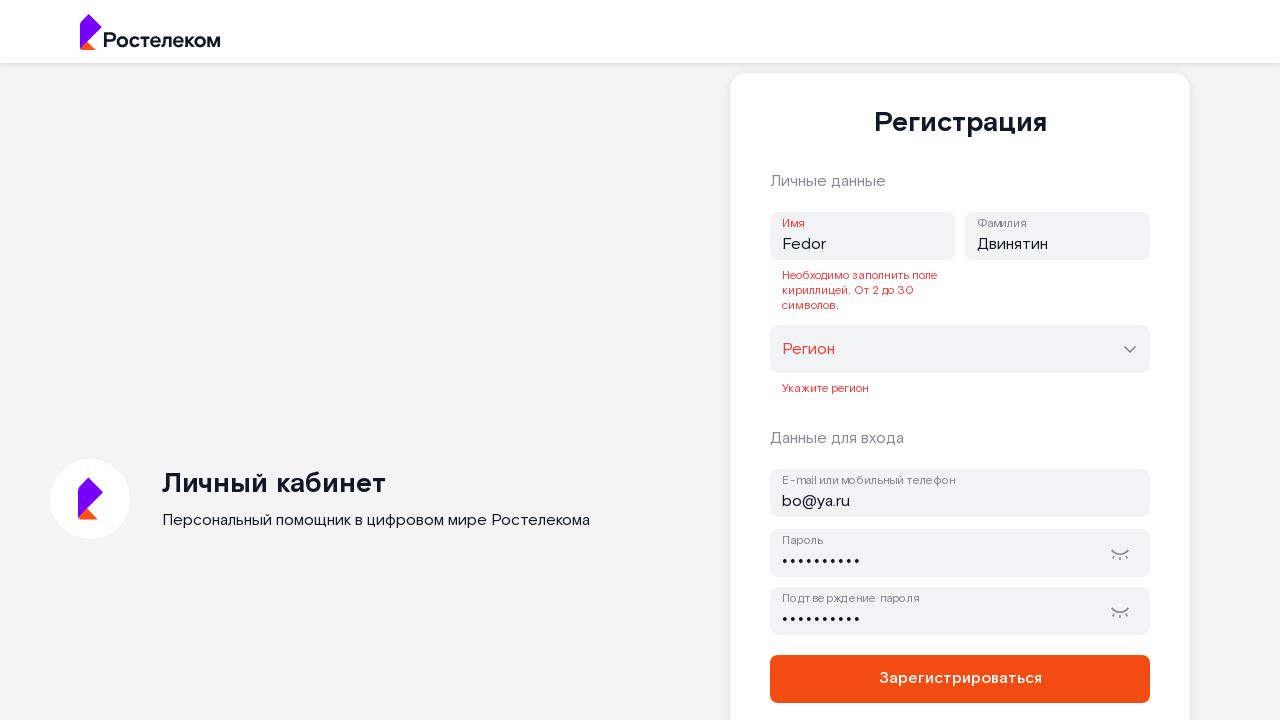